Tests a registration form by filling in first name, last name, and email fields, then submits the form and verifies the success message.

Starting URL: http://suninjuly.github.io/registration1.html

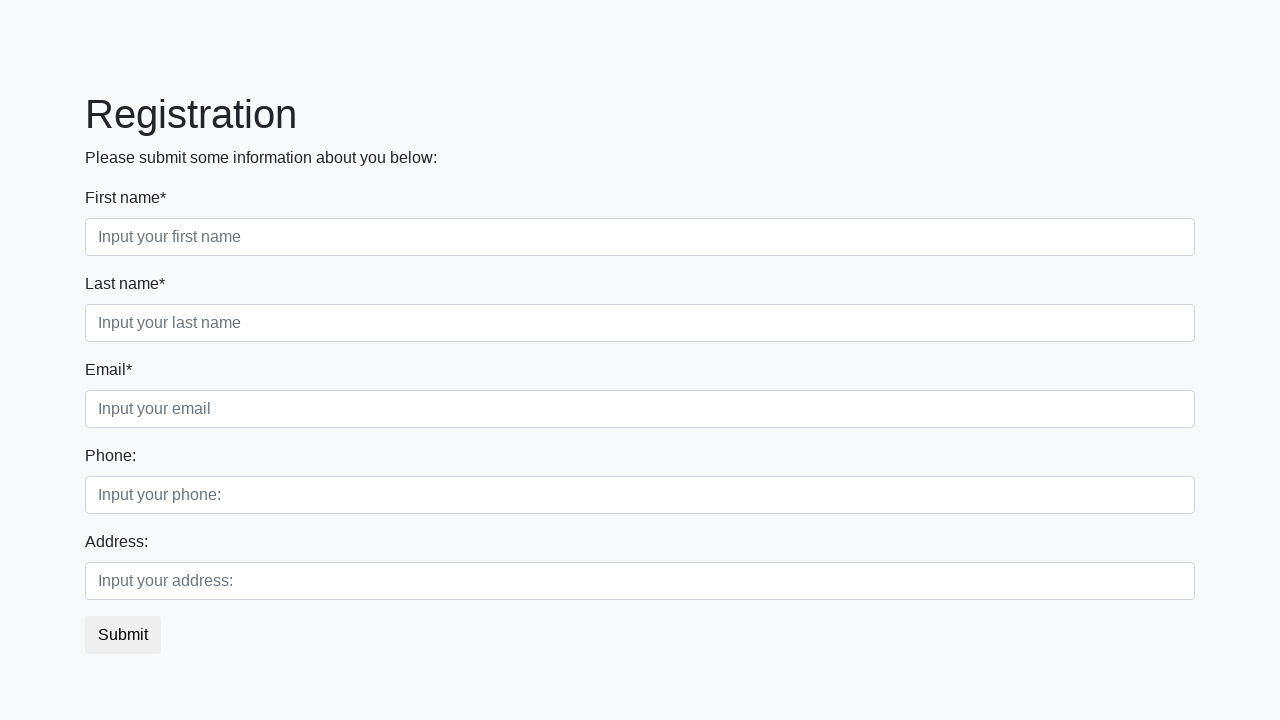

Filled first name field with 'Ivan' on input[placeholder='Input your first name']
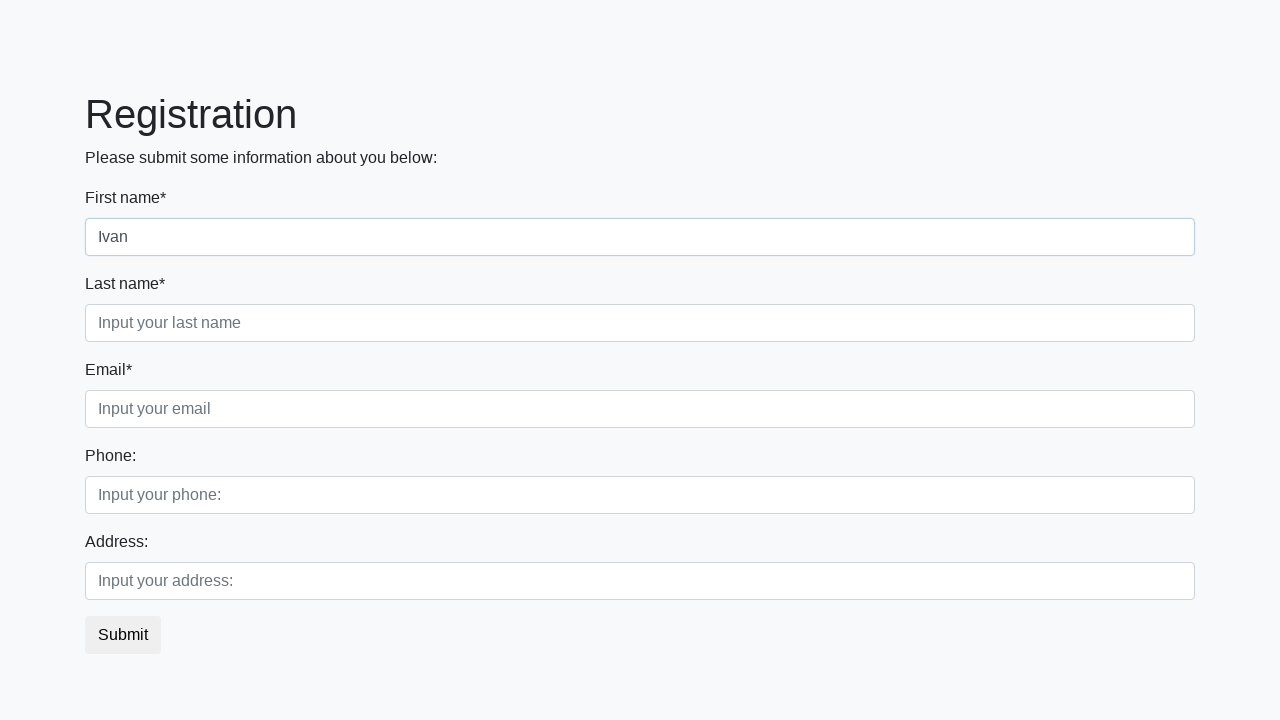

Filled last name field with 'Ivanov' on input.second
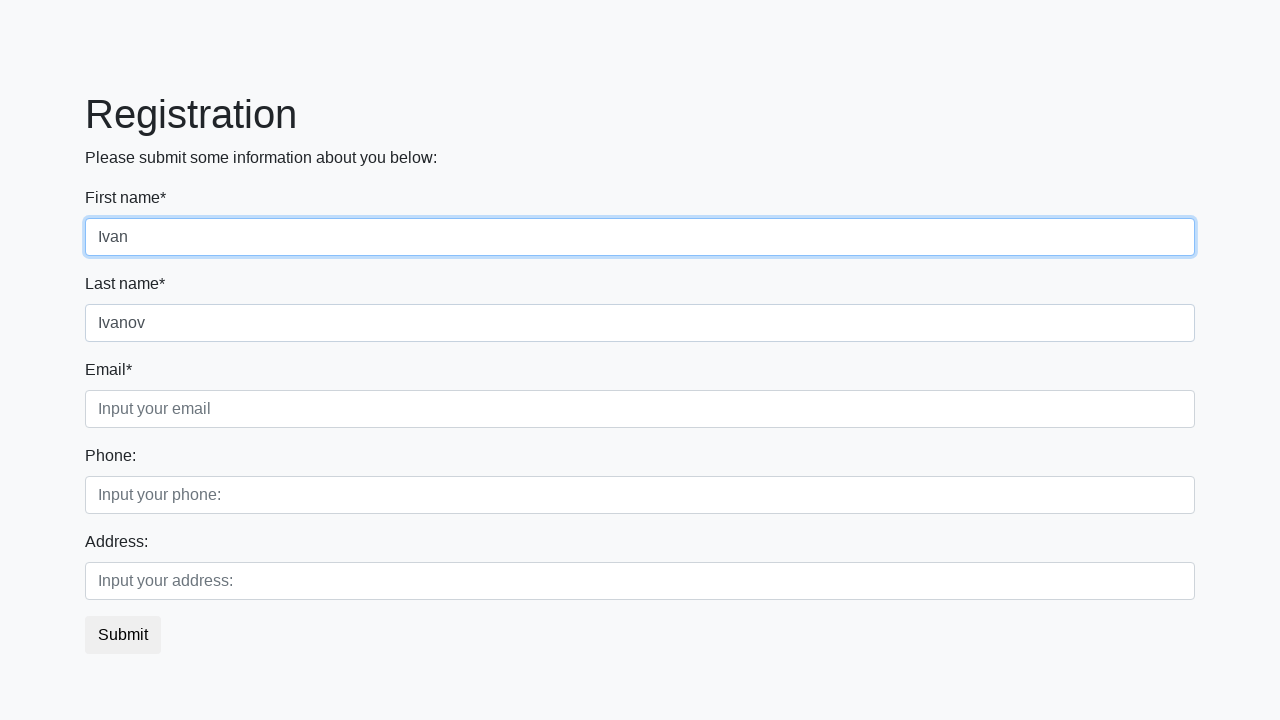

Filled email field with 'test@mail.ru' on input.third
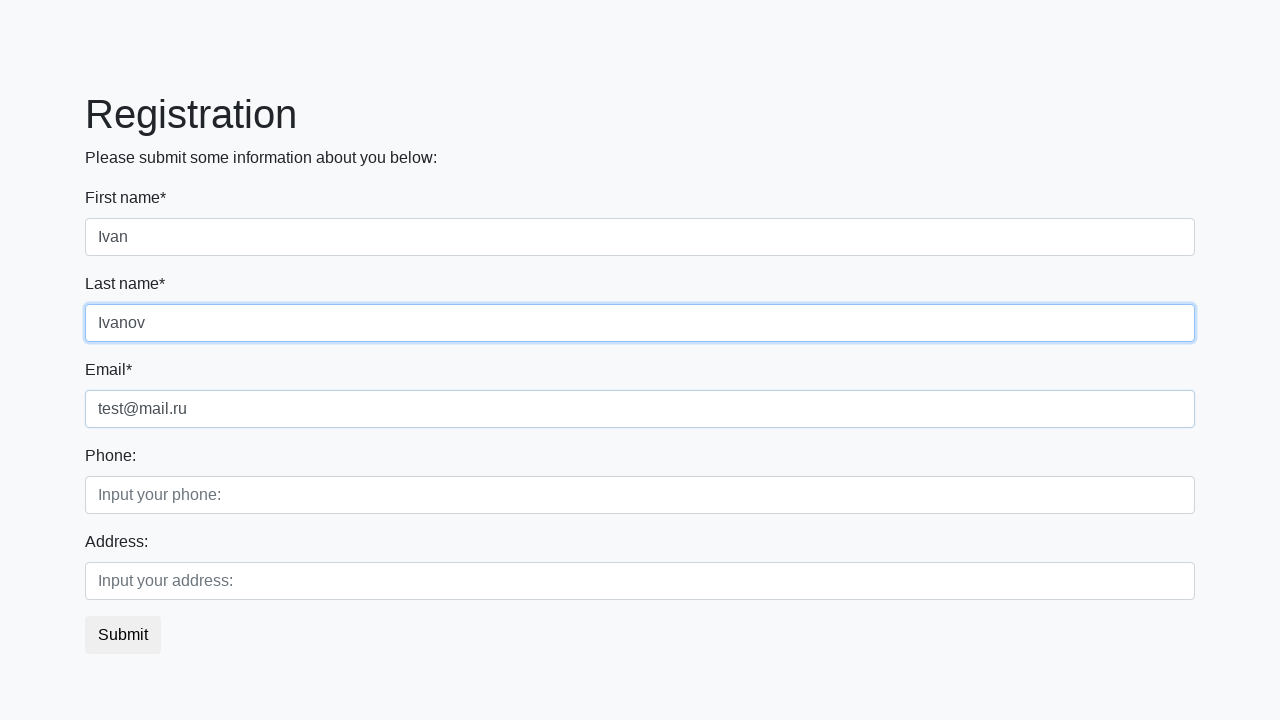

Clicked the submit button at (123, 635) on button.btn
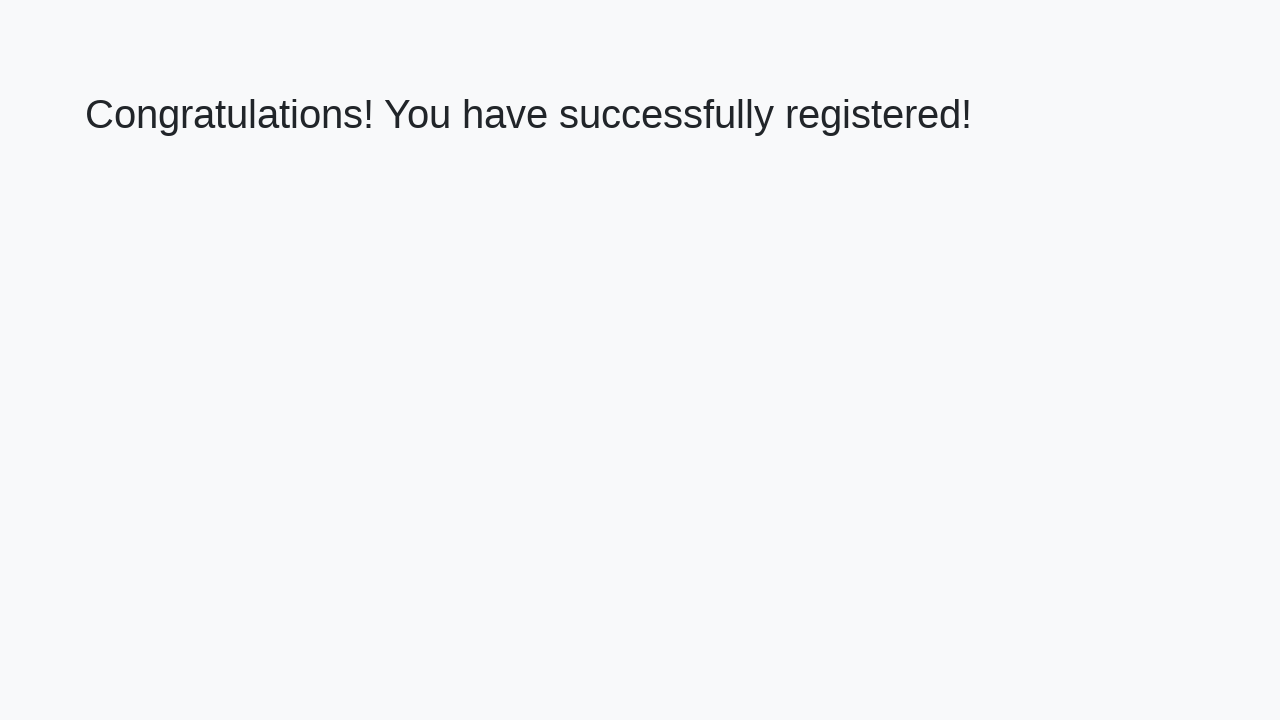

Success message appeared on the page
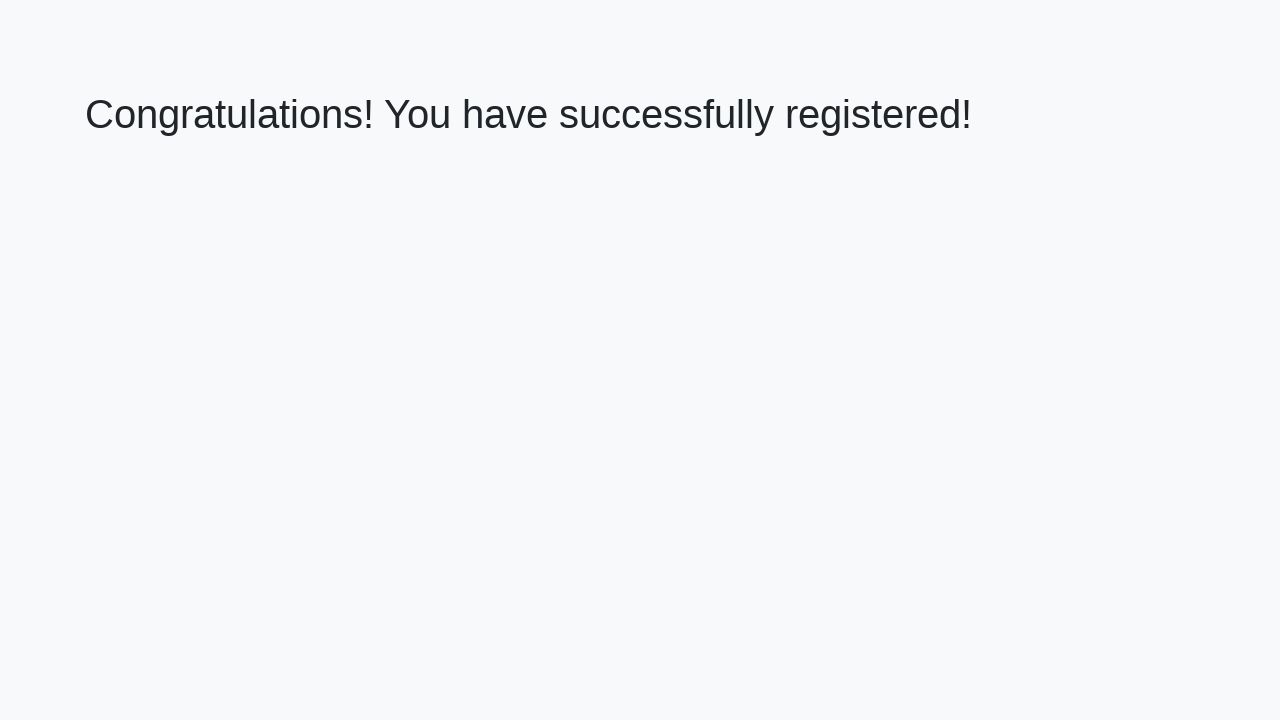

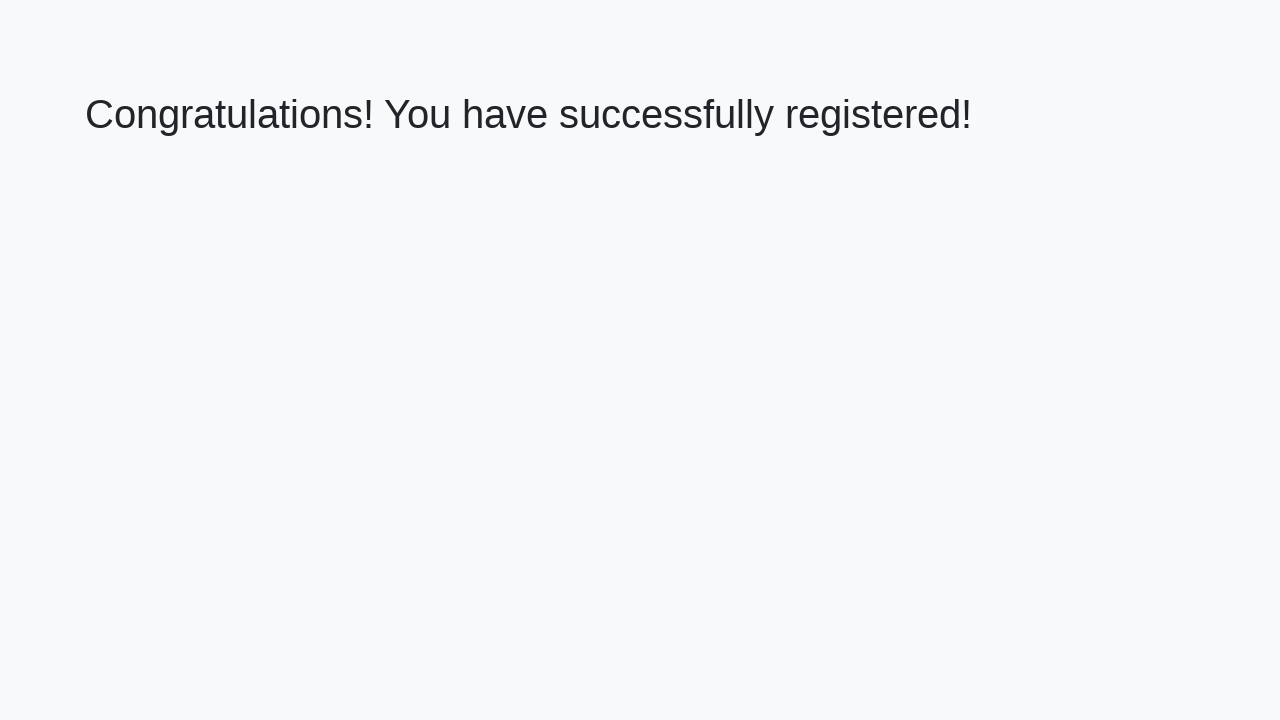